Tests the home search functionality by clicking on a collapsed element to expand search, entering 'devops' as search term, and submitting the search

Starting URL: https://www.rp.edu.sg

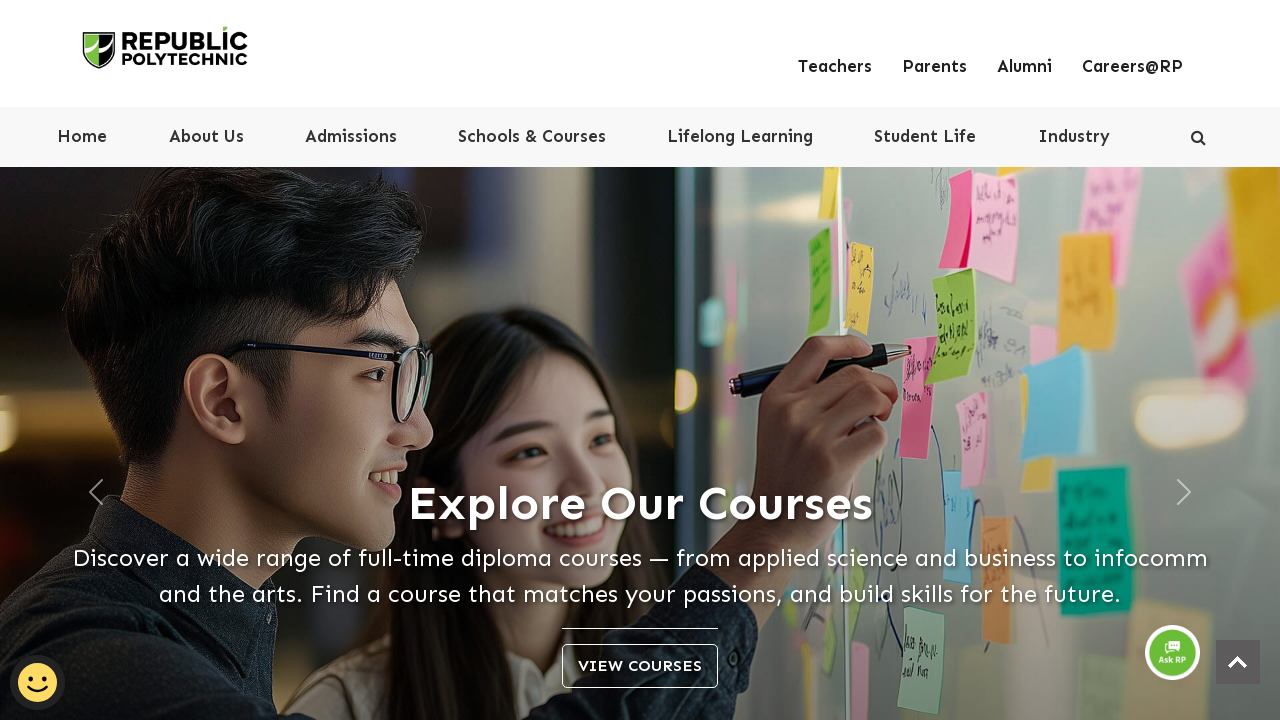

Clicked on collapsed element to expand search at (1198, 138) on .collapsed
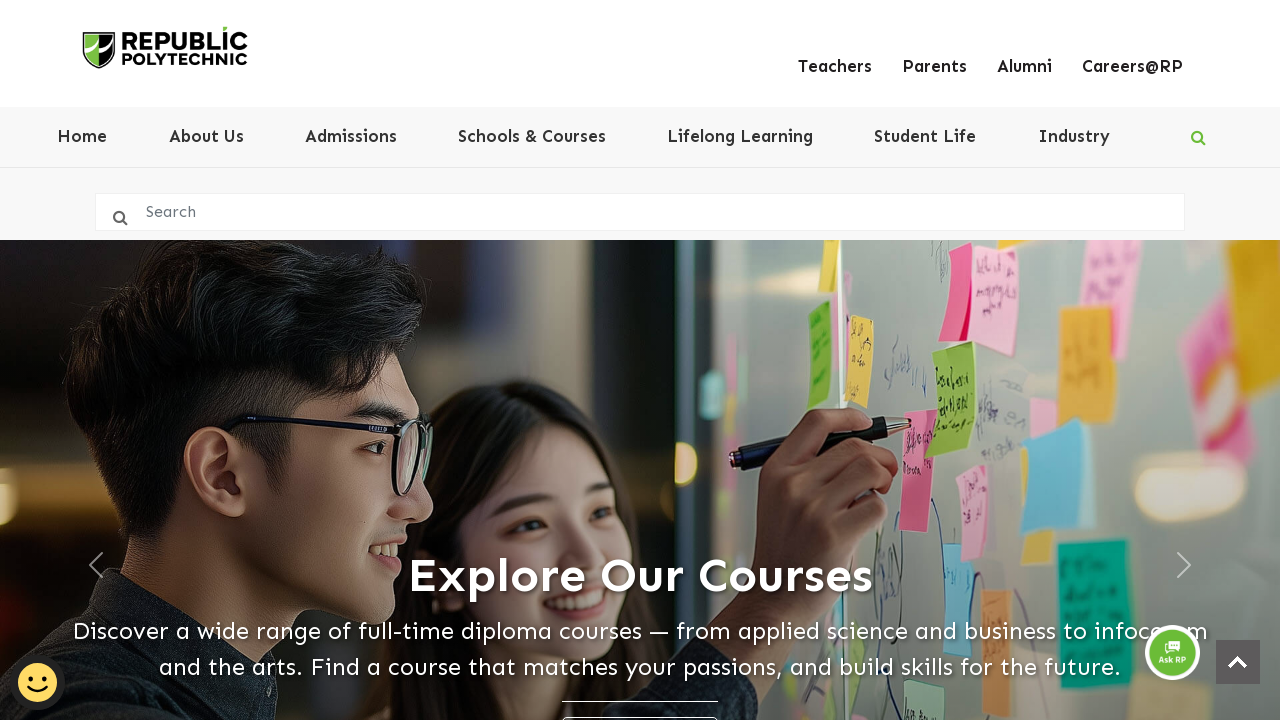

Entered 'devops' as search term in home search field on .homesearch
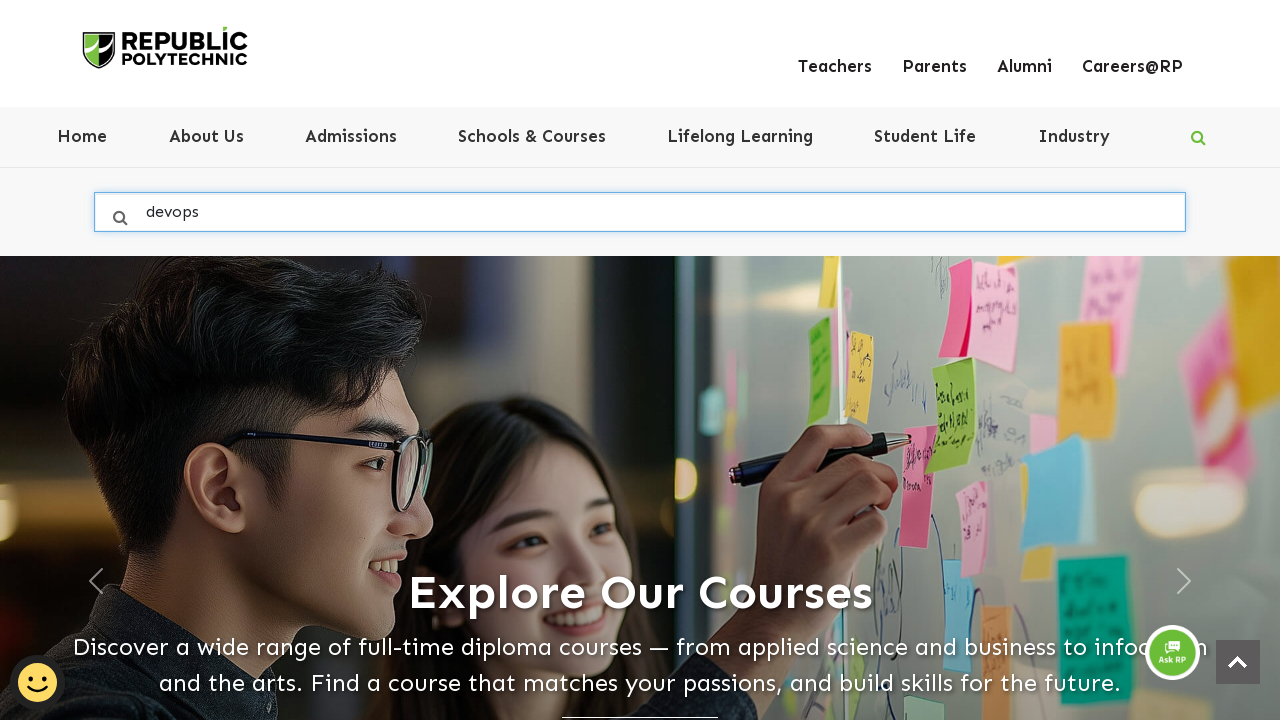

Pressed Enter to submit search for 'devops' on .homesearch
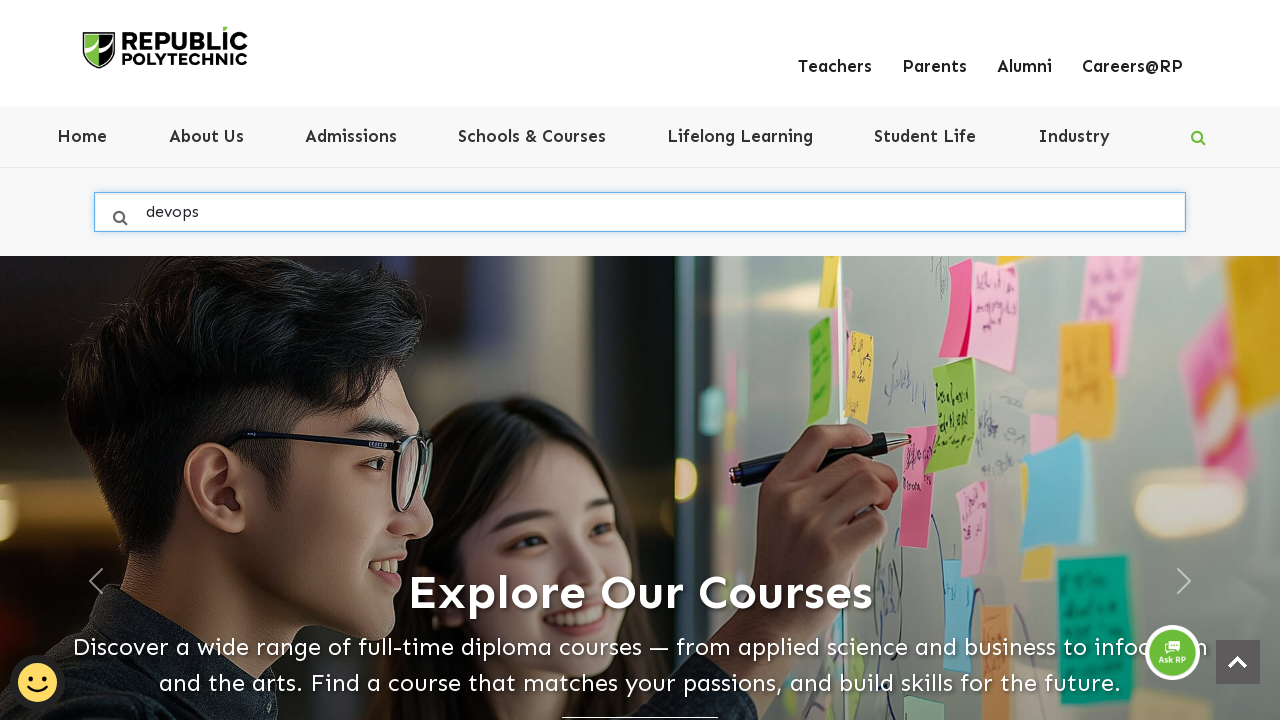

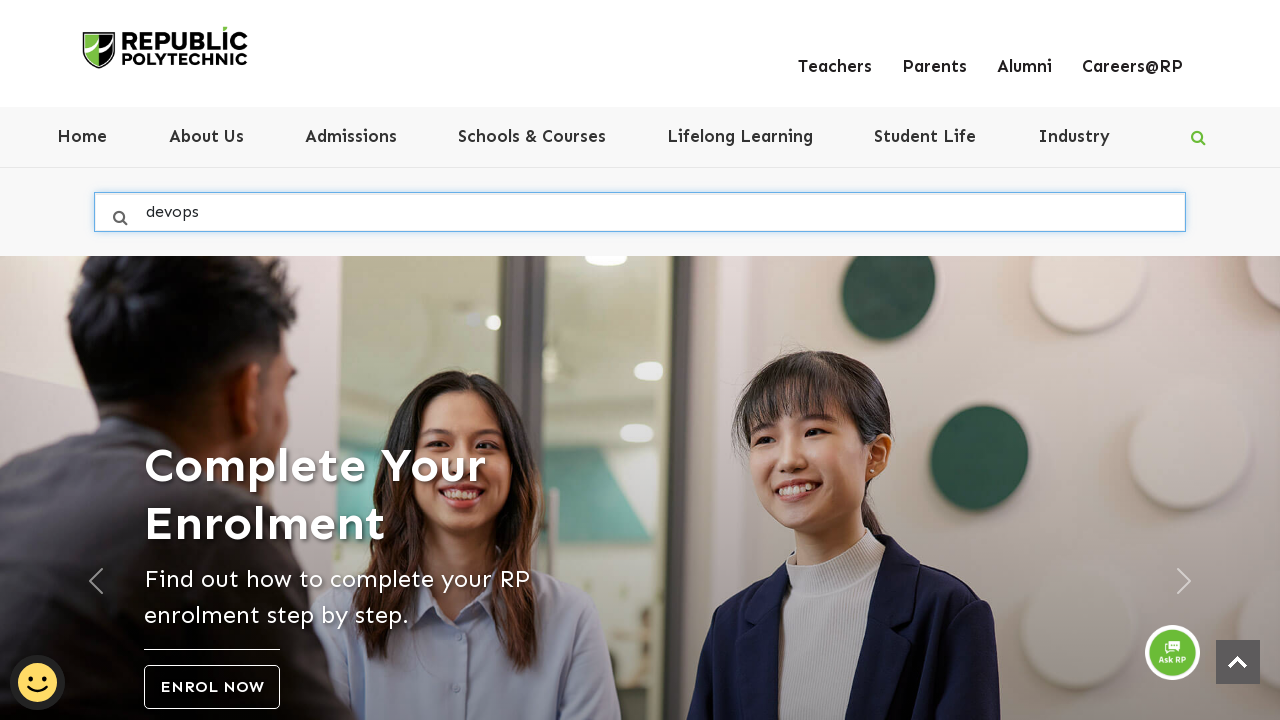